Tests the jQuery UI Dialog widget by interacting with a dialog box and closing it using the close button.

Starting URL: https://jqueryui.com/

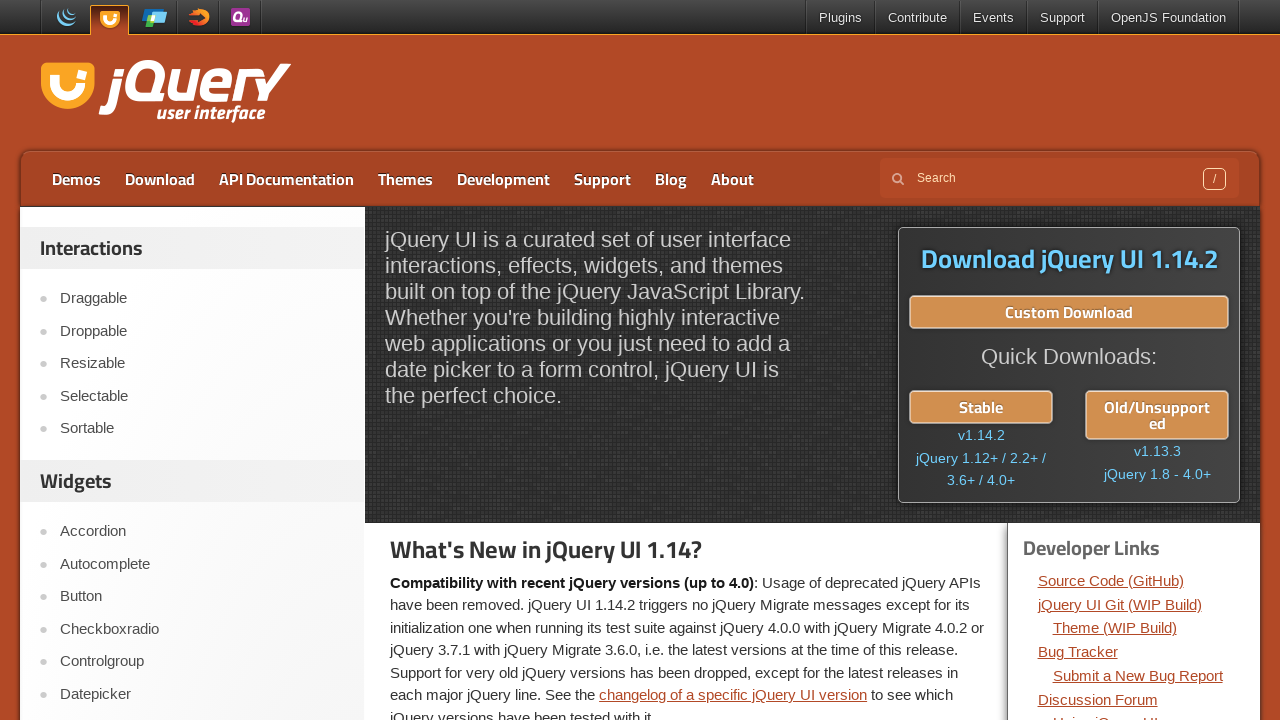

Clicked on Dialog link to navigate to Dialog widget demo at (202, 709) on text=Dialog
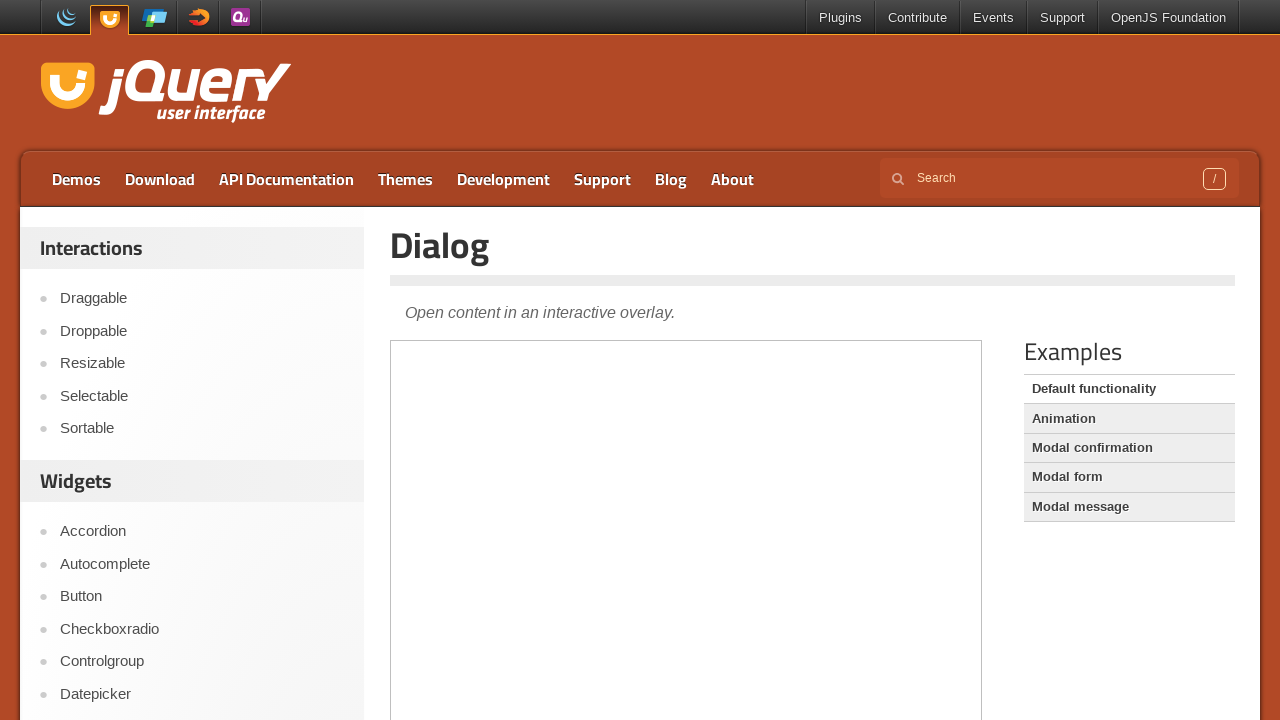

Scrolled down 300 pixels to see the dialog demo
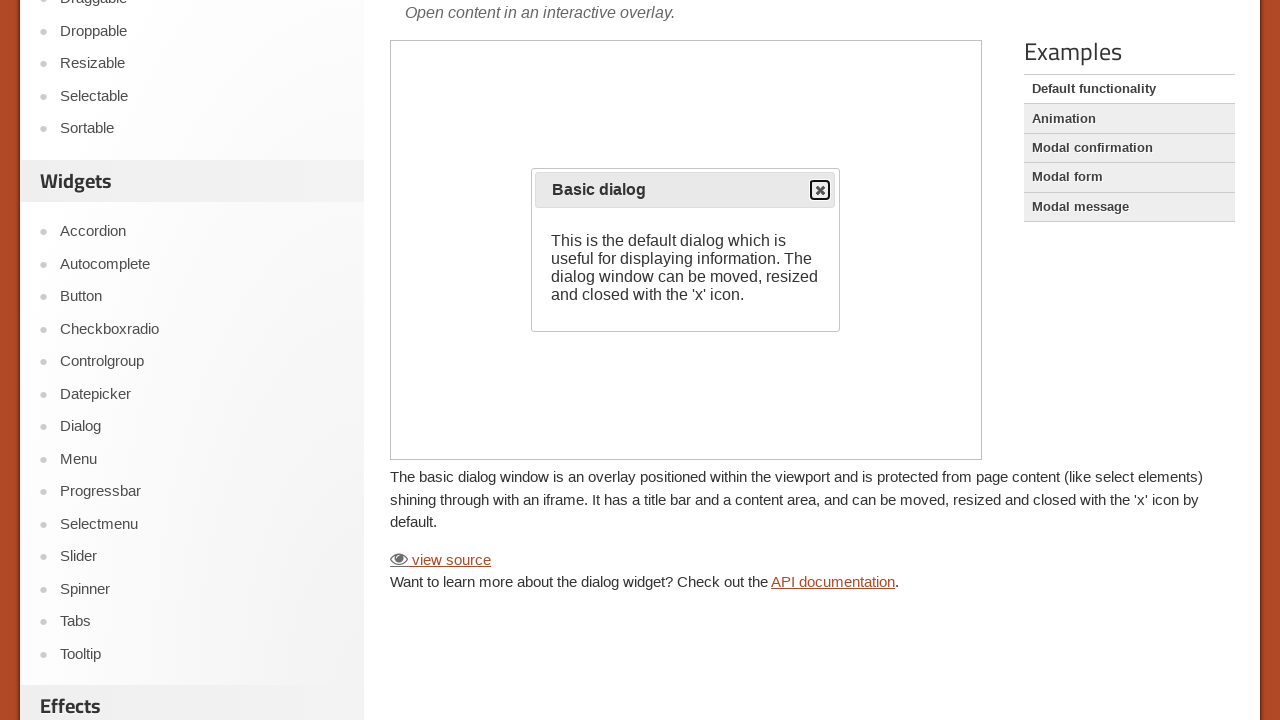

Located the demo iframe containing the dialog widget
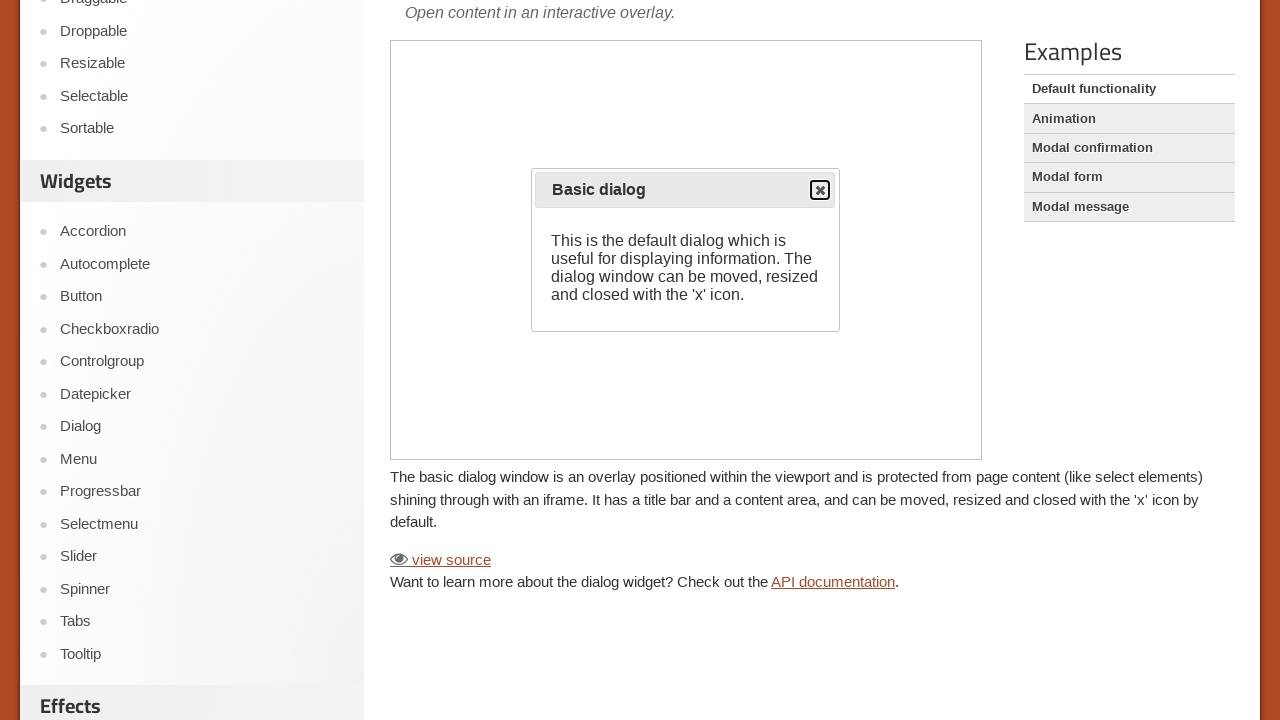

Clicked the close button to close the jQuery UI Dialog at (820, 190) on iframe.demo-frame >> nth=0 >> internal:control=enter-frame >> .ui-icon-closethic
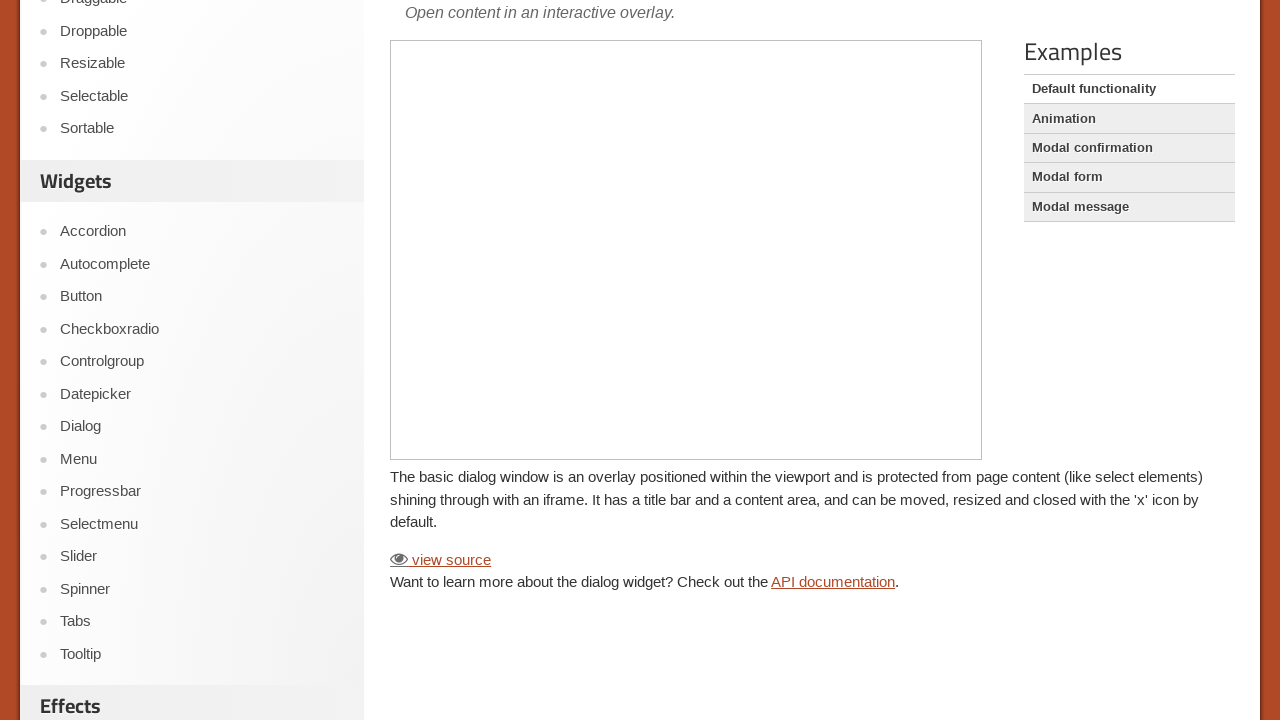

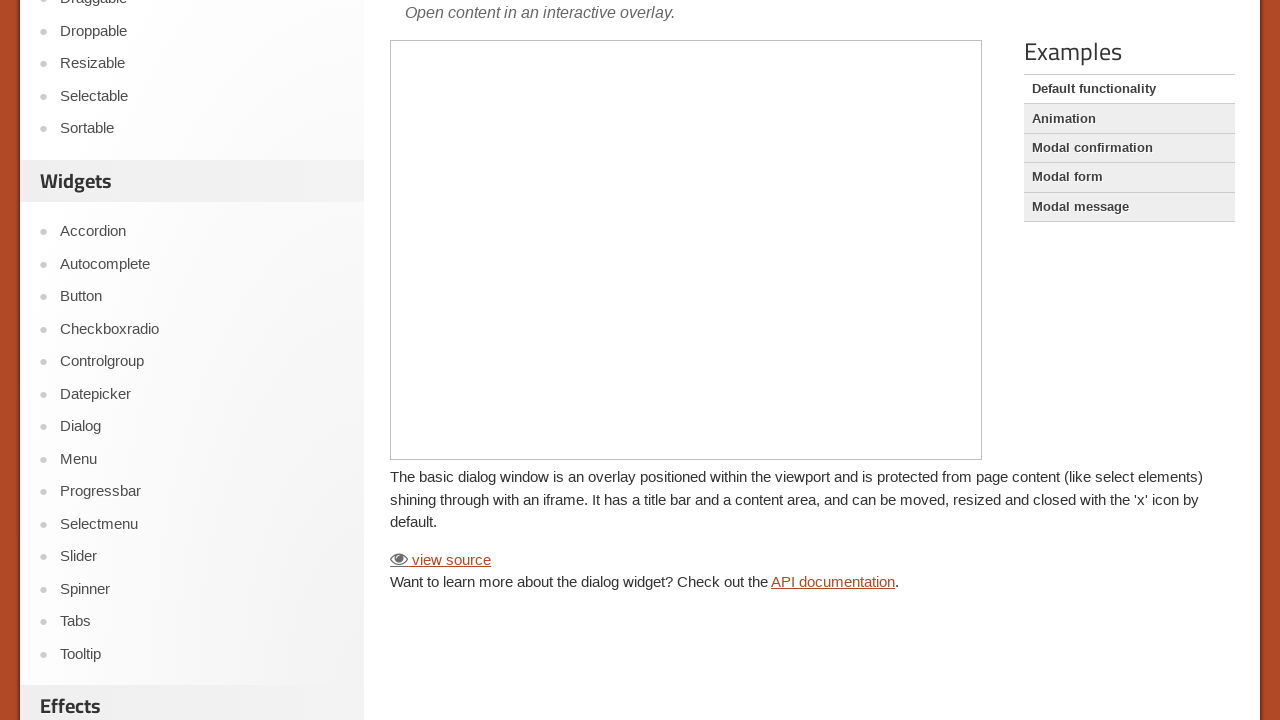